Tests handling child window scenario by clicking a link that opens a new browser tab/window

Starting URL: https://rahulshettyacademy.com/loginpagePractise/

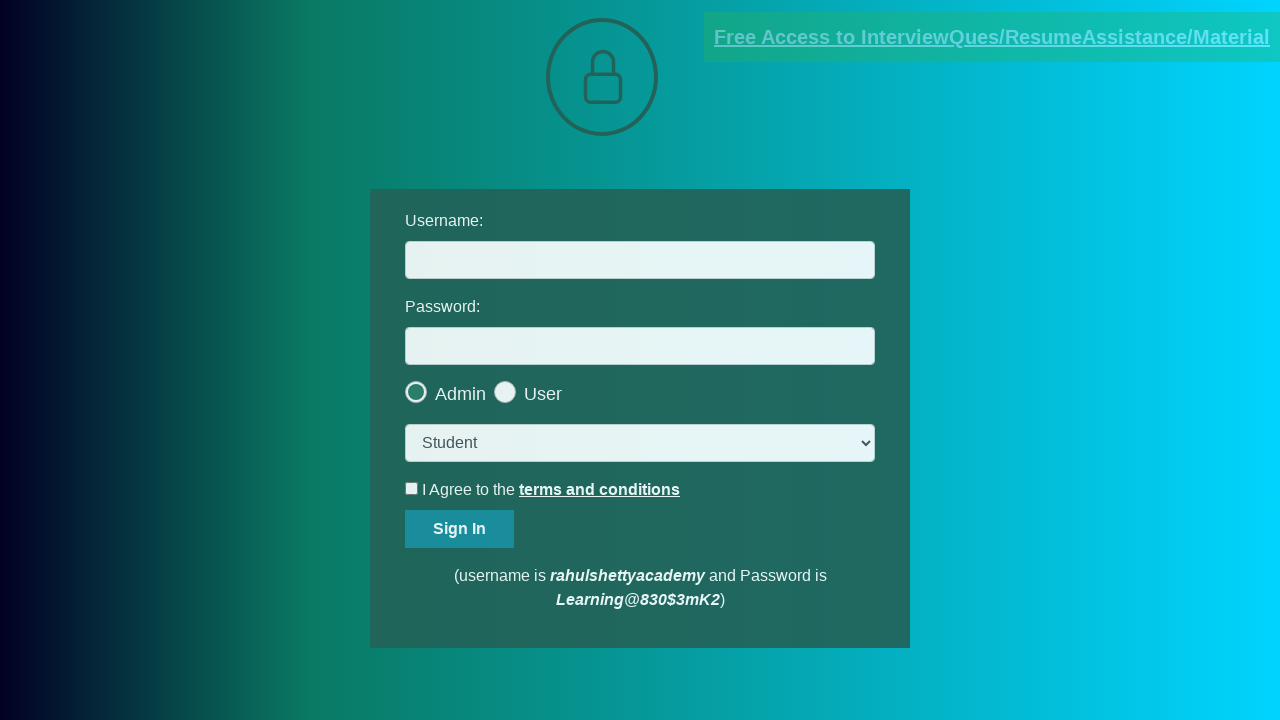

Located the blinking text link element
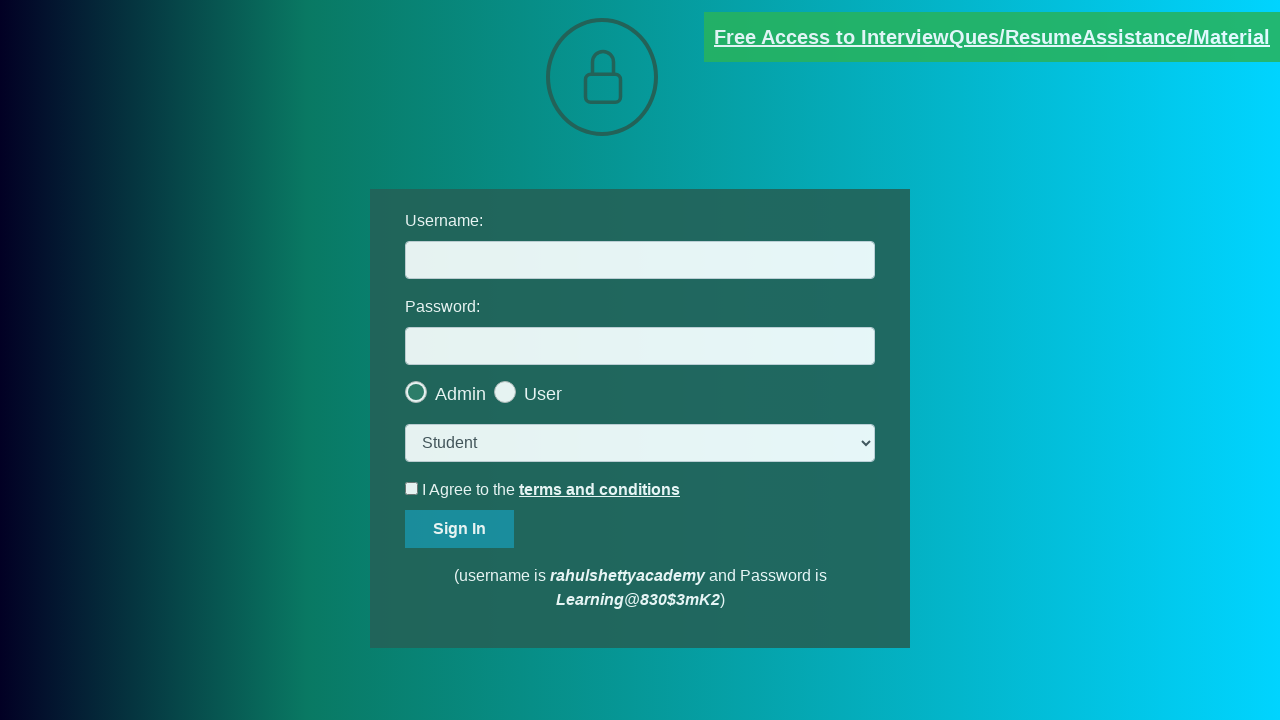

Clicked on blinking text link and new page opened at (992, 37) on .blinkingText
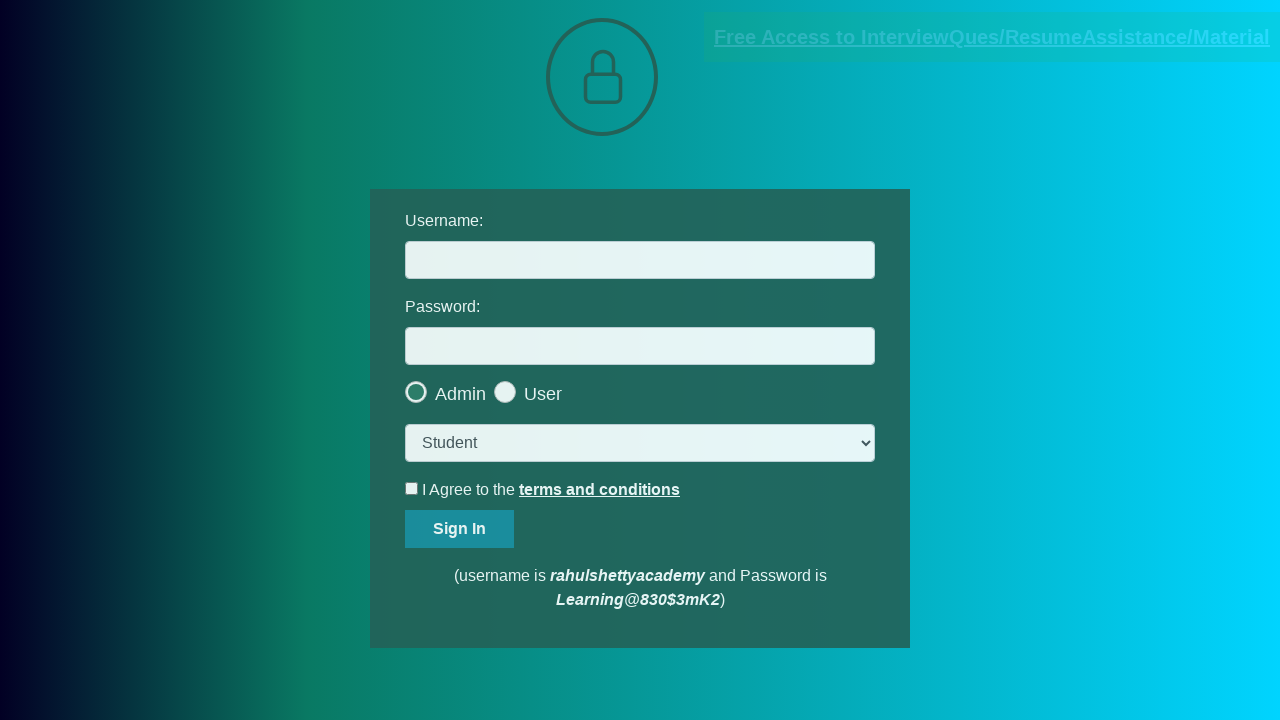

Retrieved reference to new browser tab/window
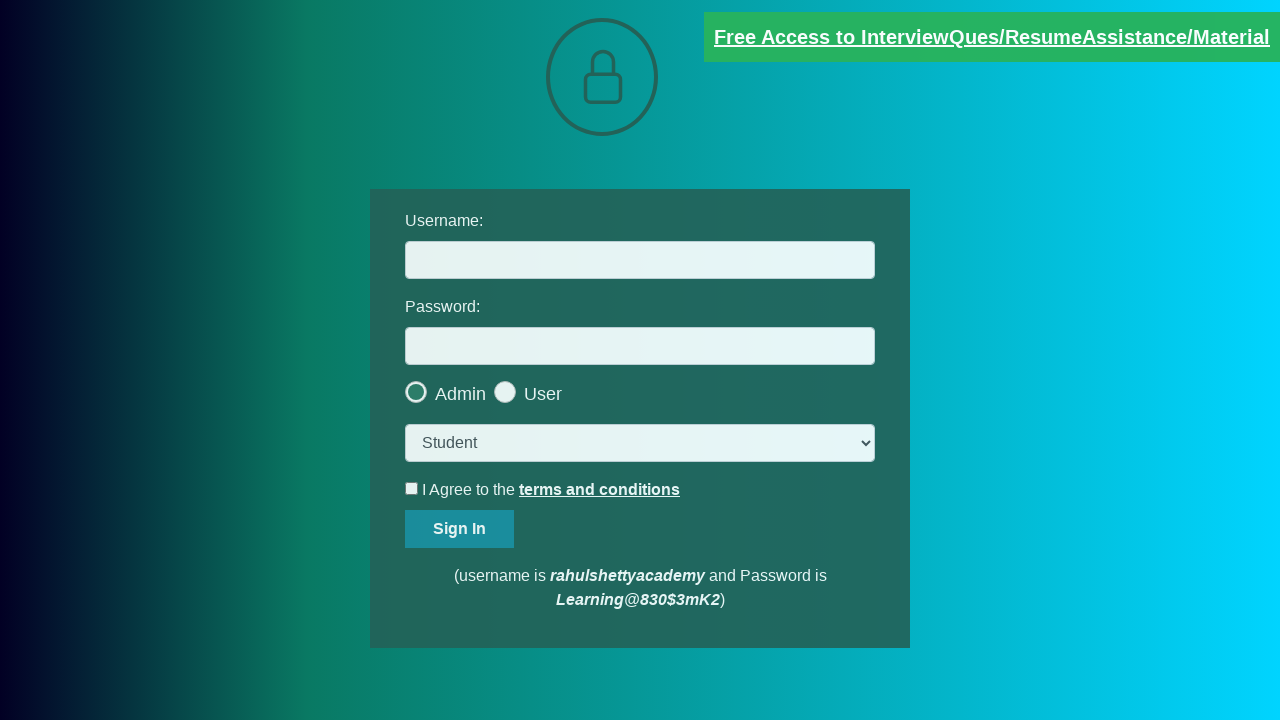

New page finished loading
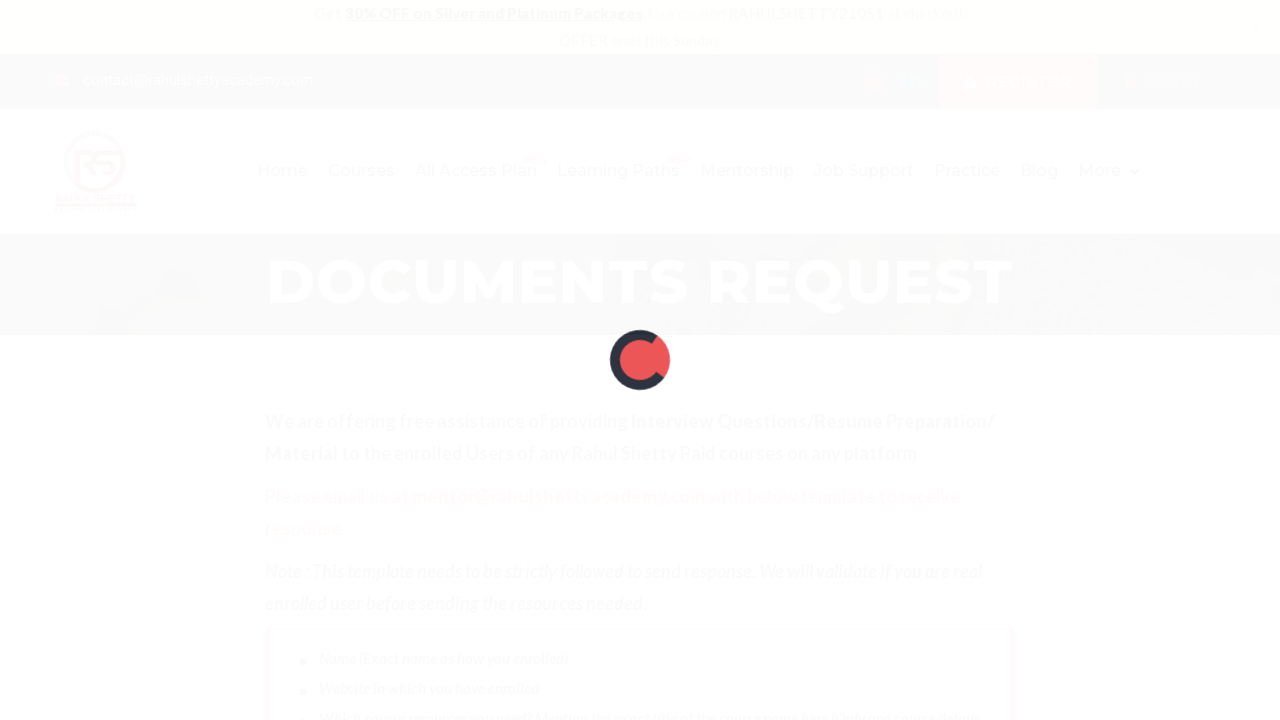

Retrieved text content from red element on new page
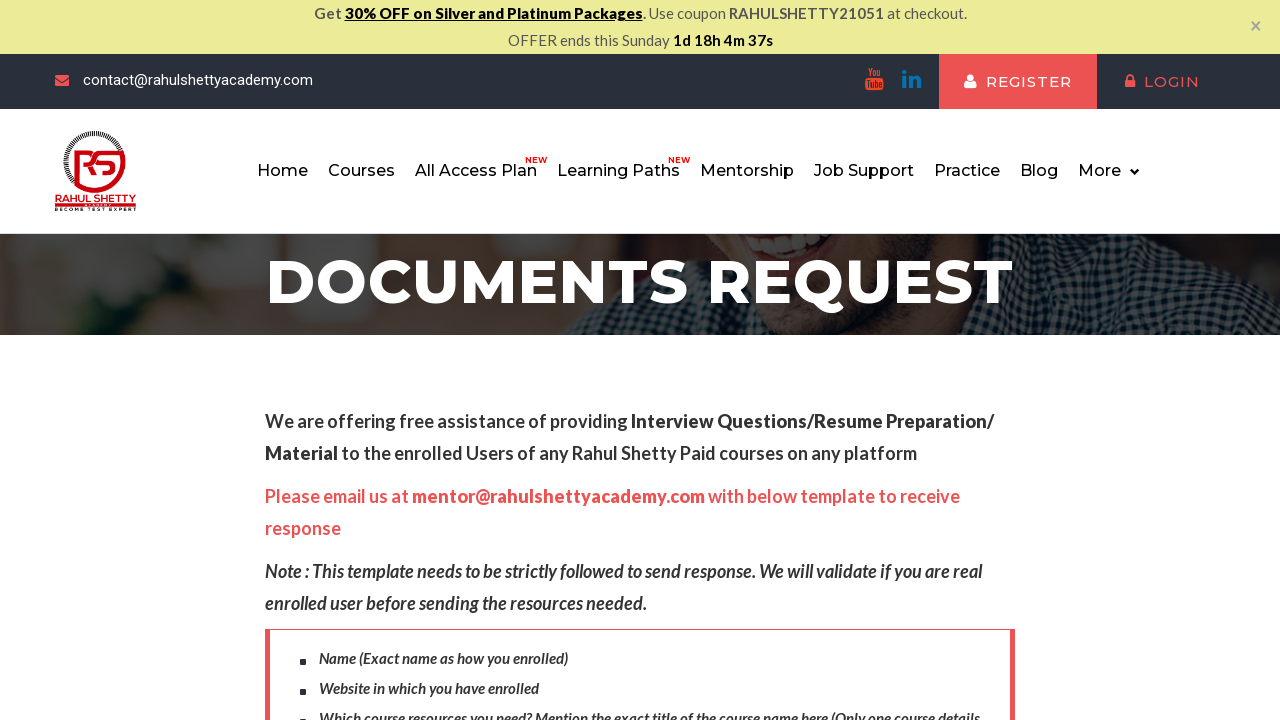

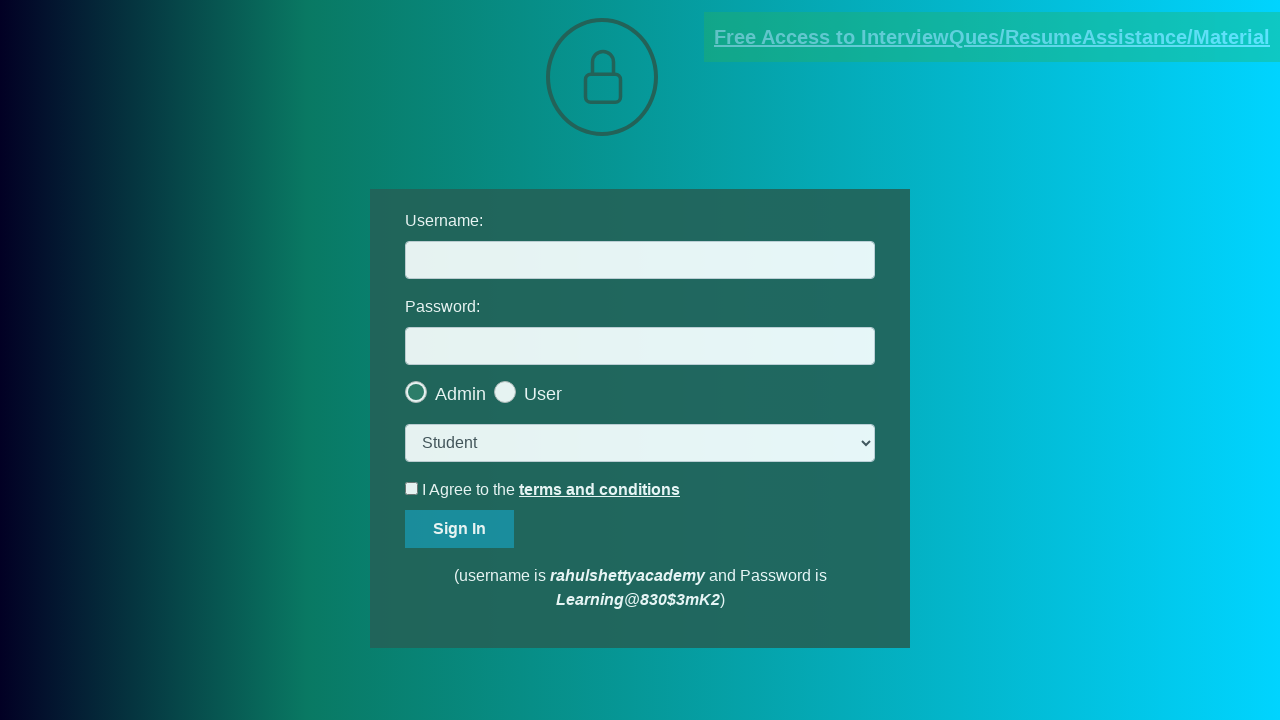